Tests the visibility of the Verticals dropdown menu by hovering over the dropdown icon

Starting URL: https://www.tranktechnologies.com/

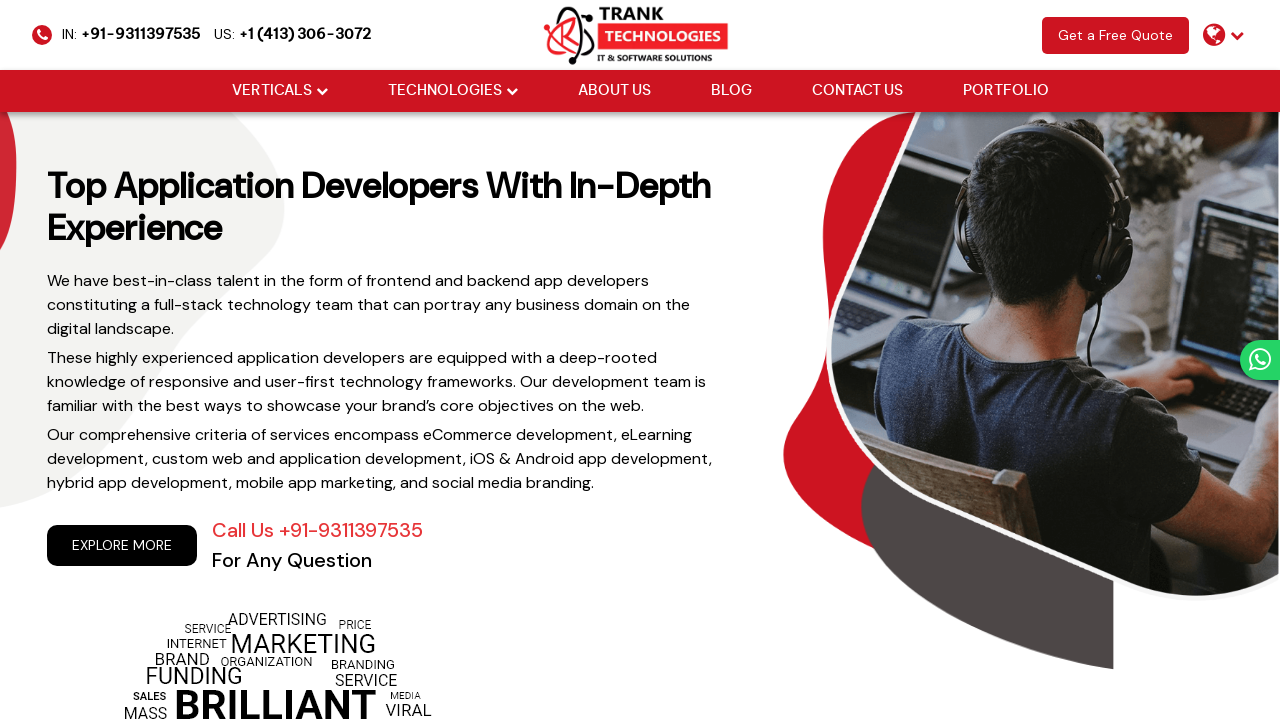

Hovered over the Verticals dropdown icon at (322, 91) on (//i[@class='fa fa-chevron-down'])[2]
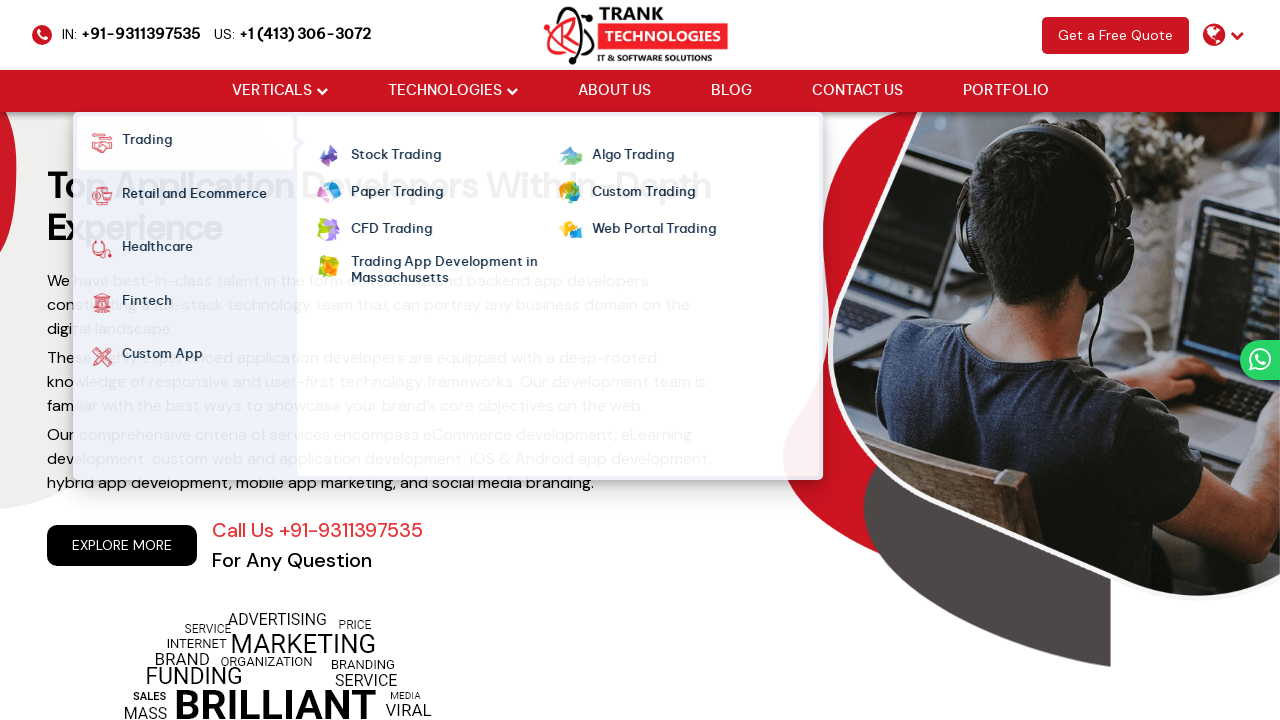

Waited for Verticals dropdown menu to appear
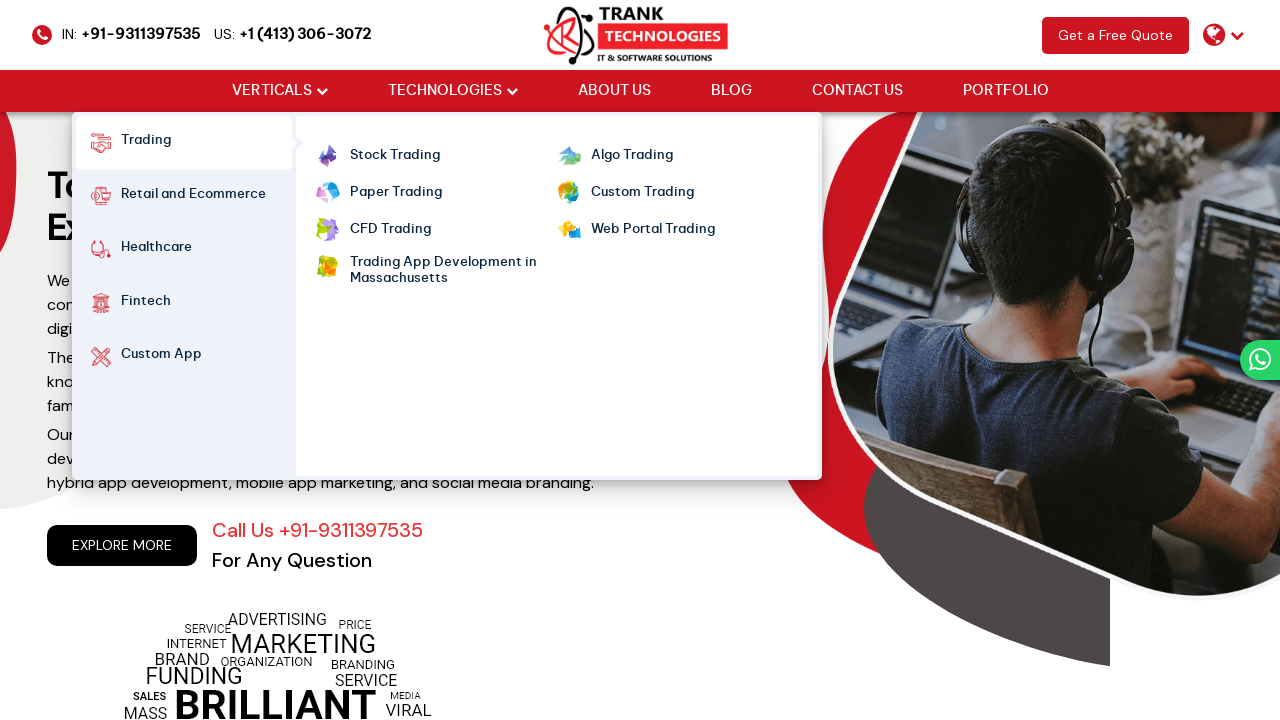

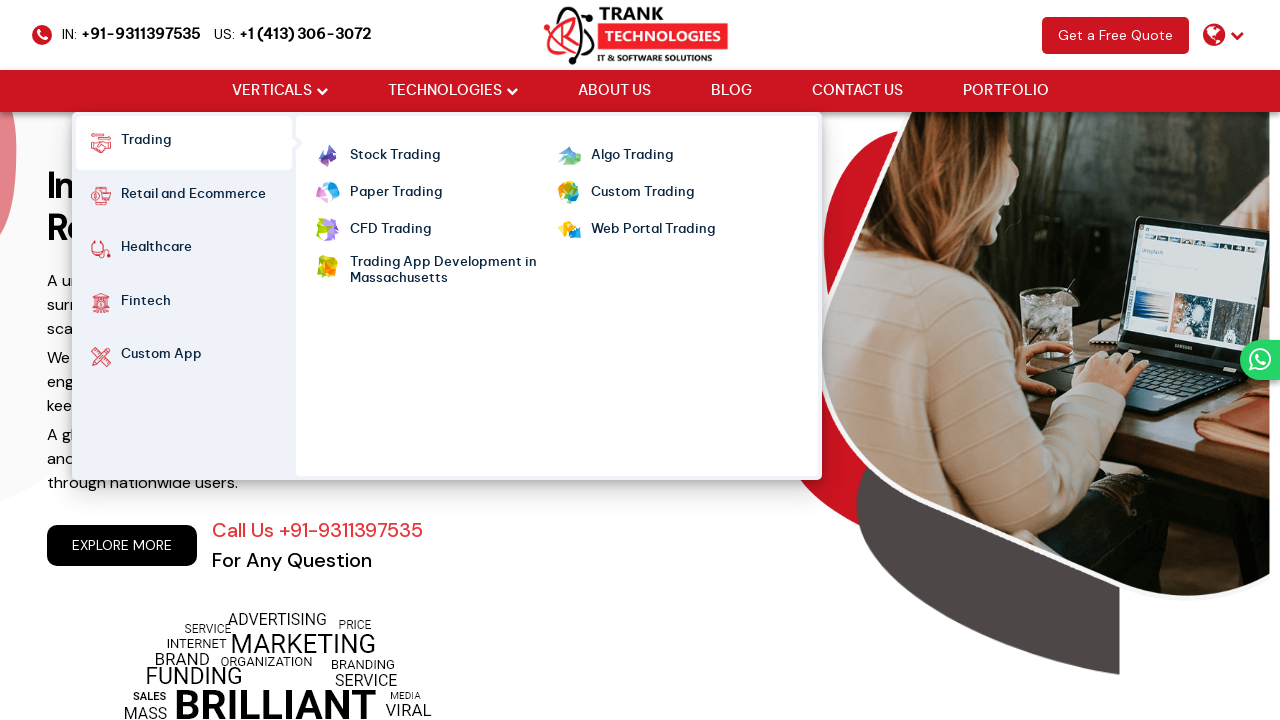